Tests double-click functionality by performing a double-click action on a button element on the DemoQA buttons page

Starting URL: https://demoqa.com/buttons

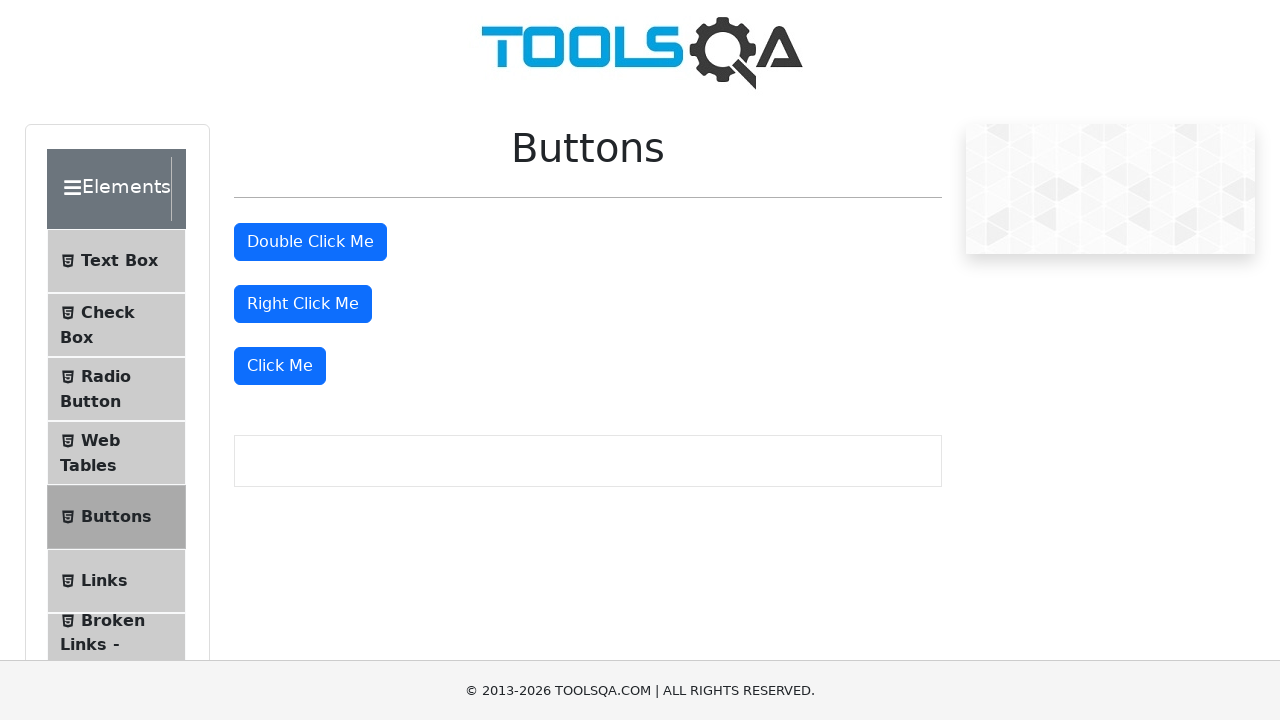

Double-click button element became visible on DemoQA buttons page
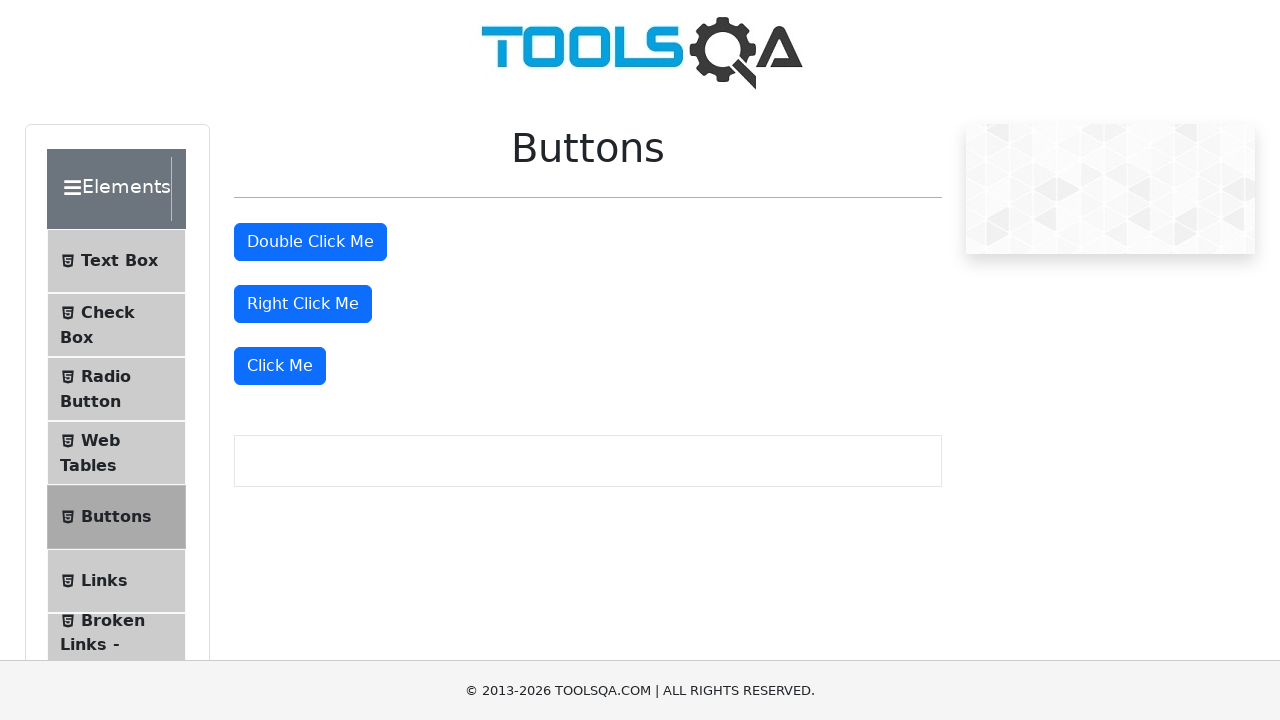

Performed double-click action on the button element at (310, 242) on #doubleClickBtn
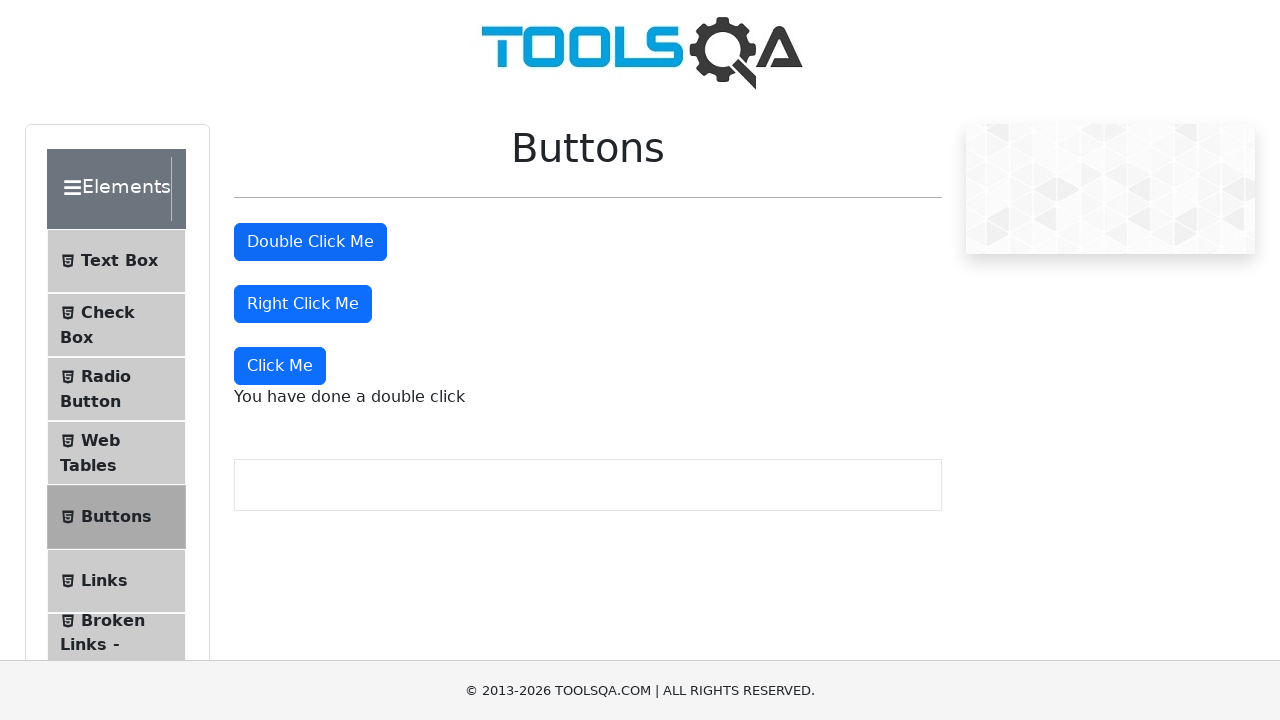

Result message appeared confirming double-click functionality worked
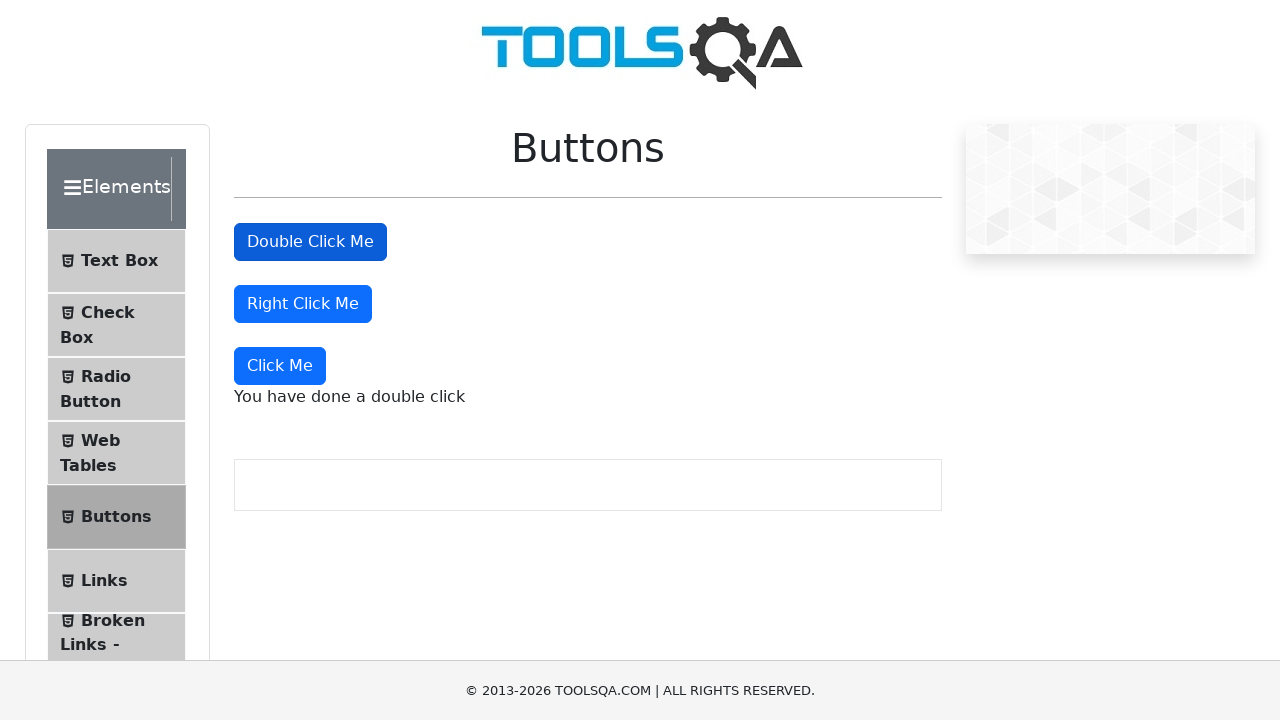

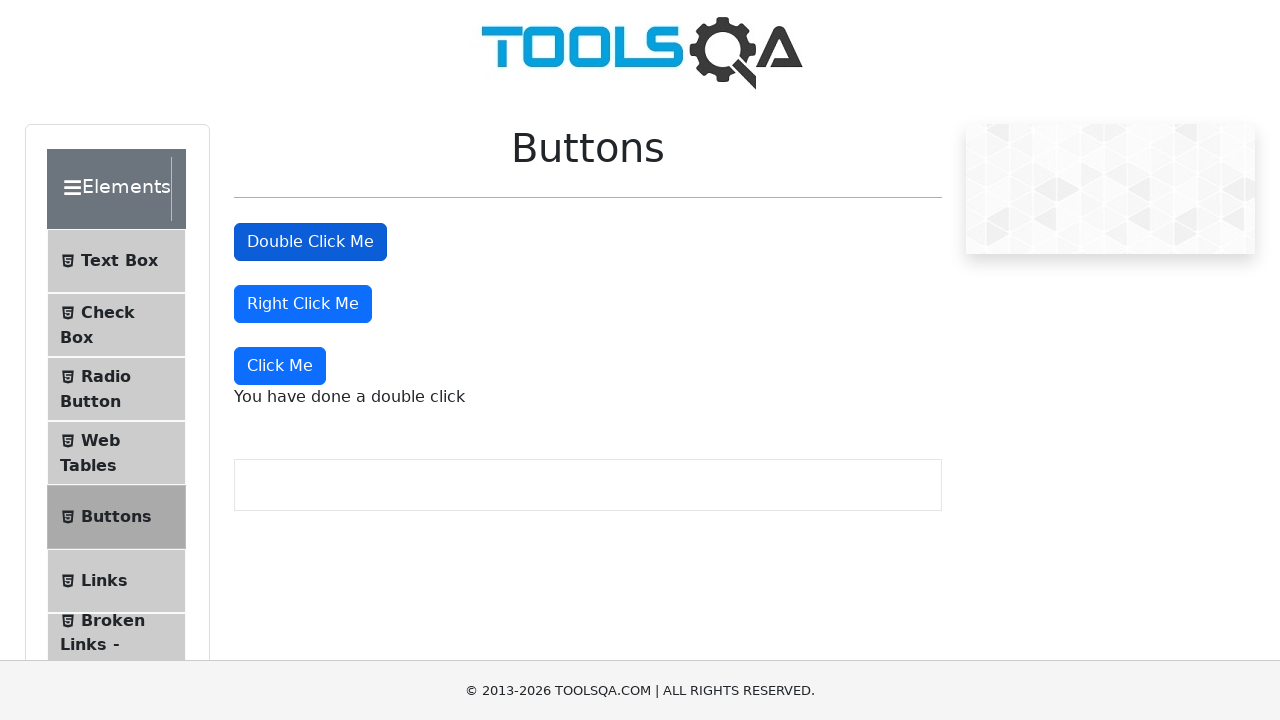